Tests auto-suggestion dropdown functionality by typing a partial query, selecting a suggestion from the dropdown, and interacting with checkboxes on a flight booking practice page.

Starting URL: https://rahulshettyacademy.com/dropdownsPractise/

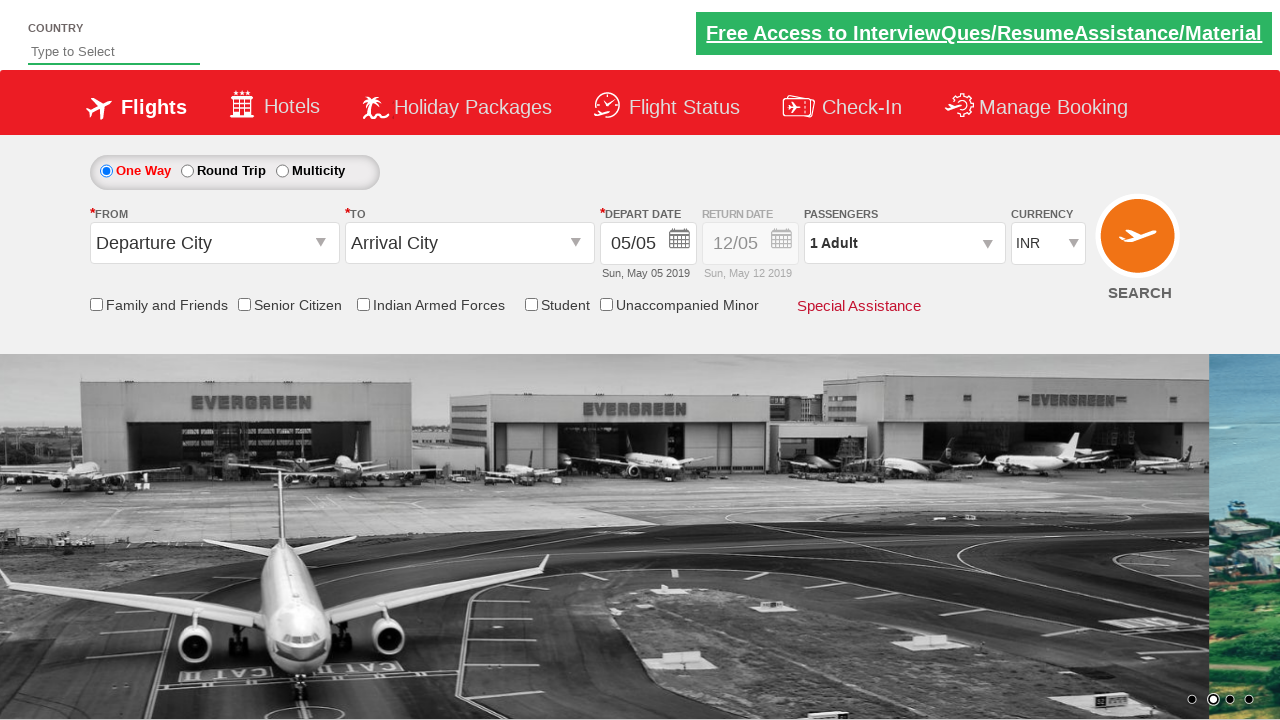

Typed 'ind' in auto-suggest field to trigger suggestions on #autosuggest
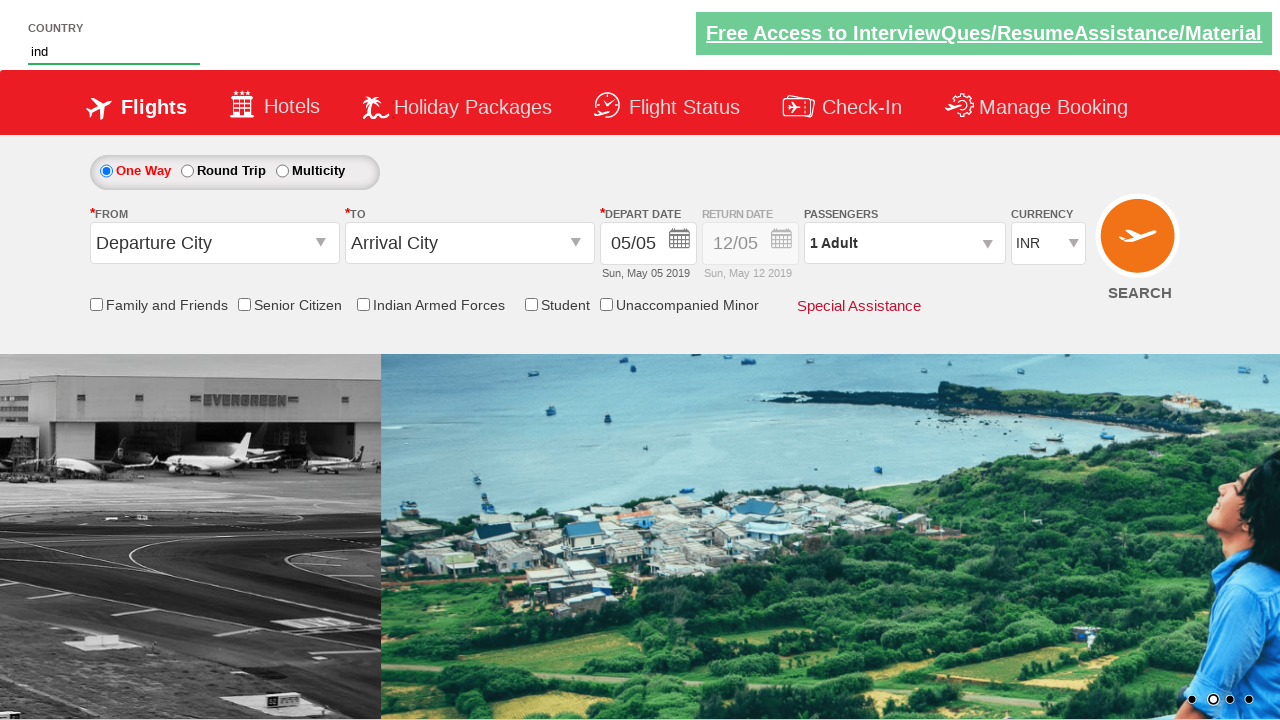

Waited for 'India' suggestion to appear in dropdown
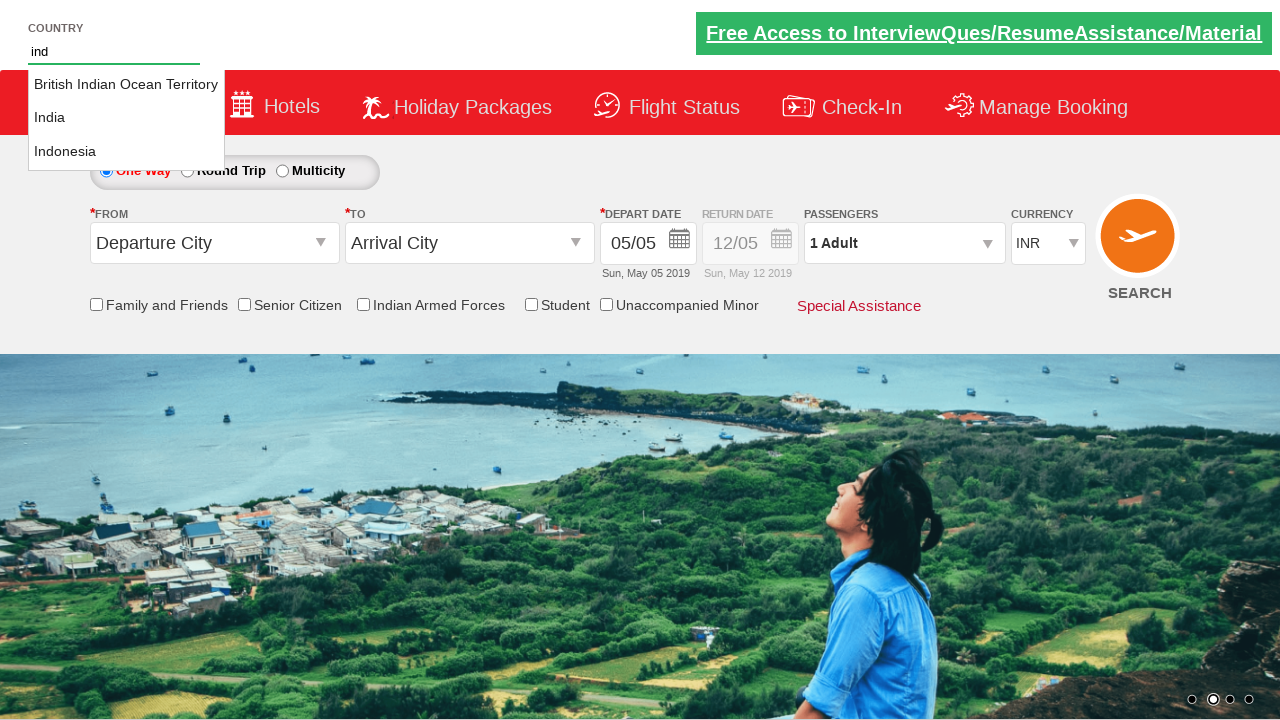

Clicked on 'India' from auto-suggestion dropdown at (126, 118) on xpath=//a[text()='India']
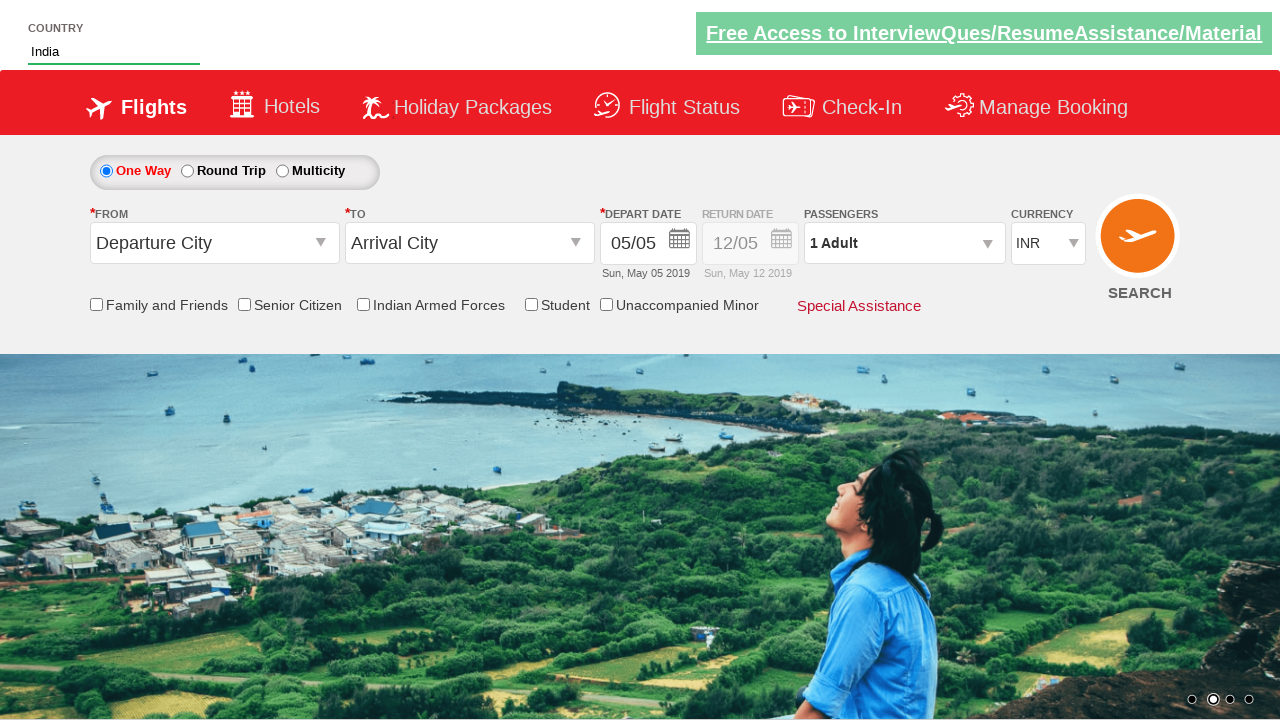

Clicked on Senior Citizen Discount checkbox at (244, 304) on input[id*='SeniorCitizenDiscount']
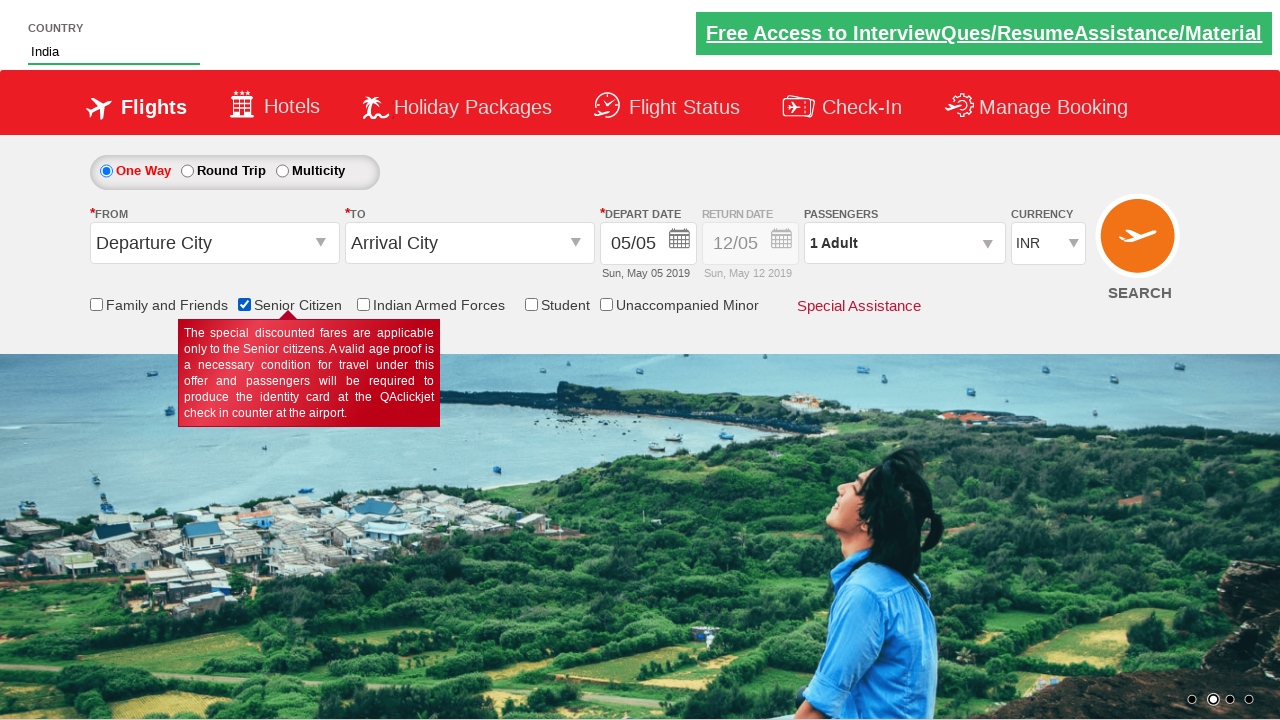

Verified Senior Citizen Discount checkbox is selected
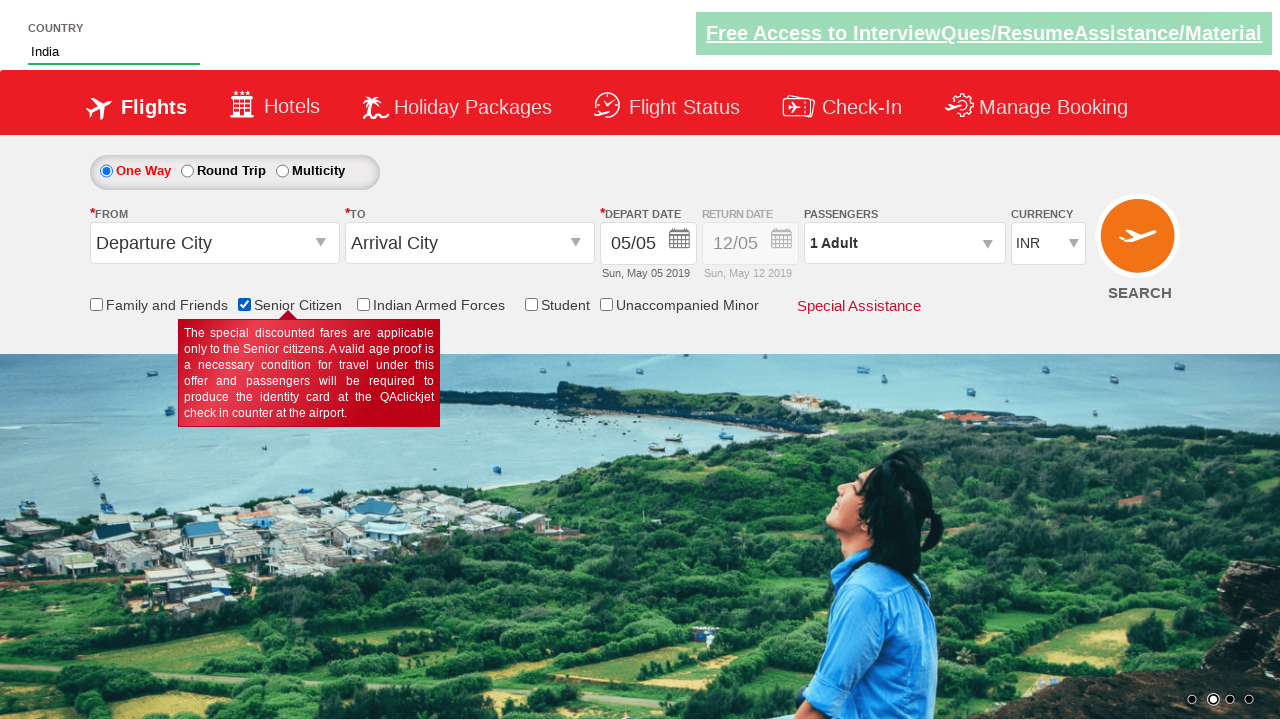

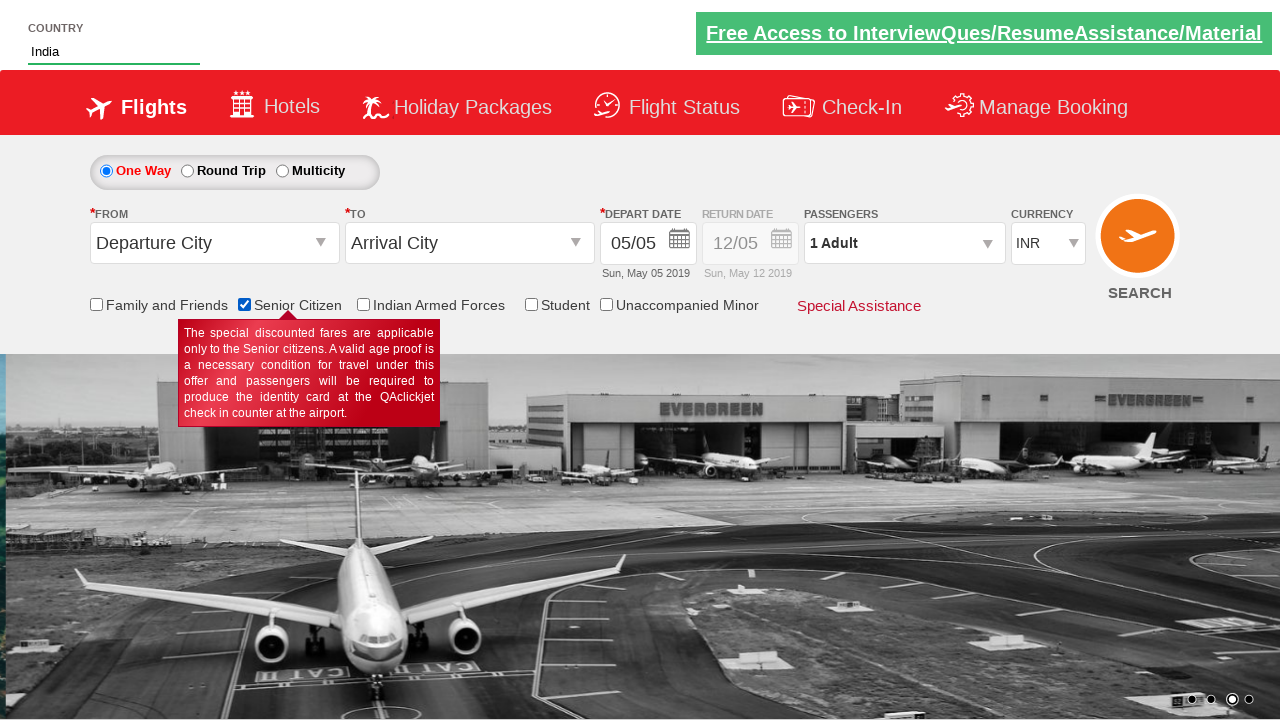